Tests drag and drop functionality on jQuery UI's droppable demo page by dragging an element onto a drop target within an iframe

Starting URL: https://jqueryui.com/droppable/

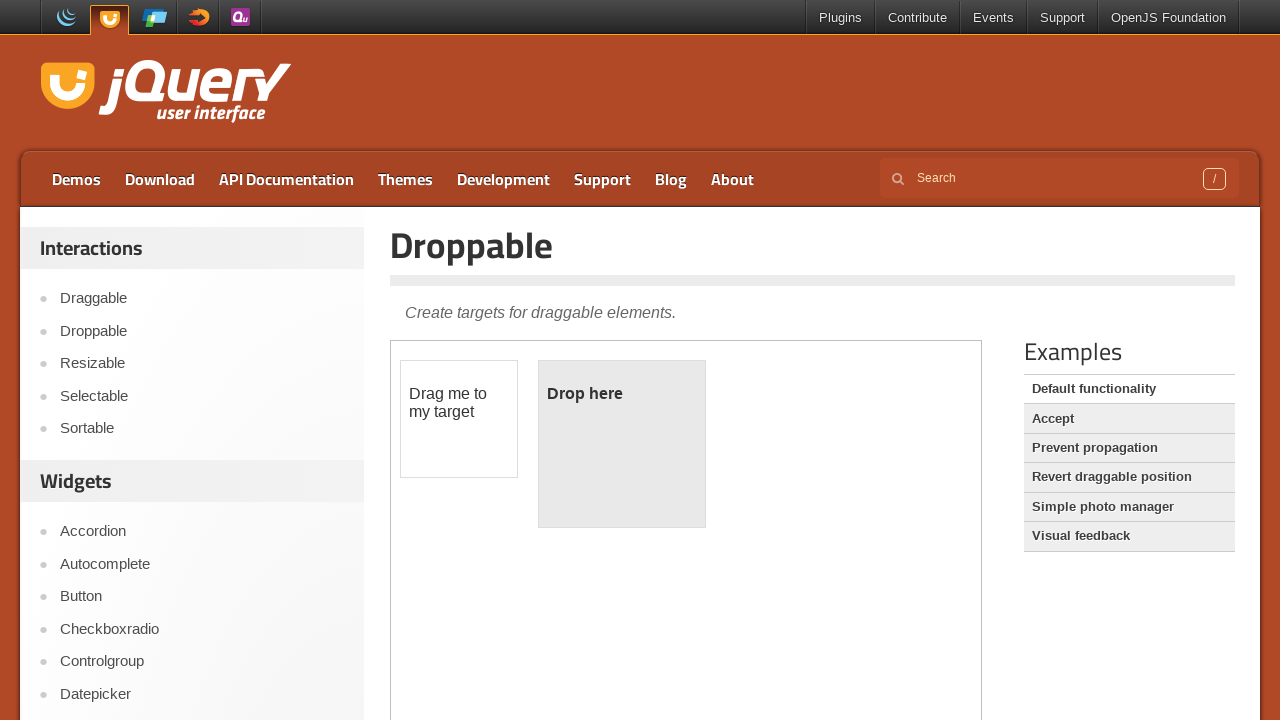

Located iframe containing drag and drop demo
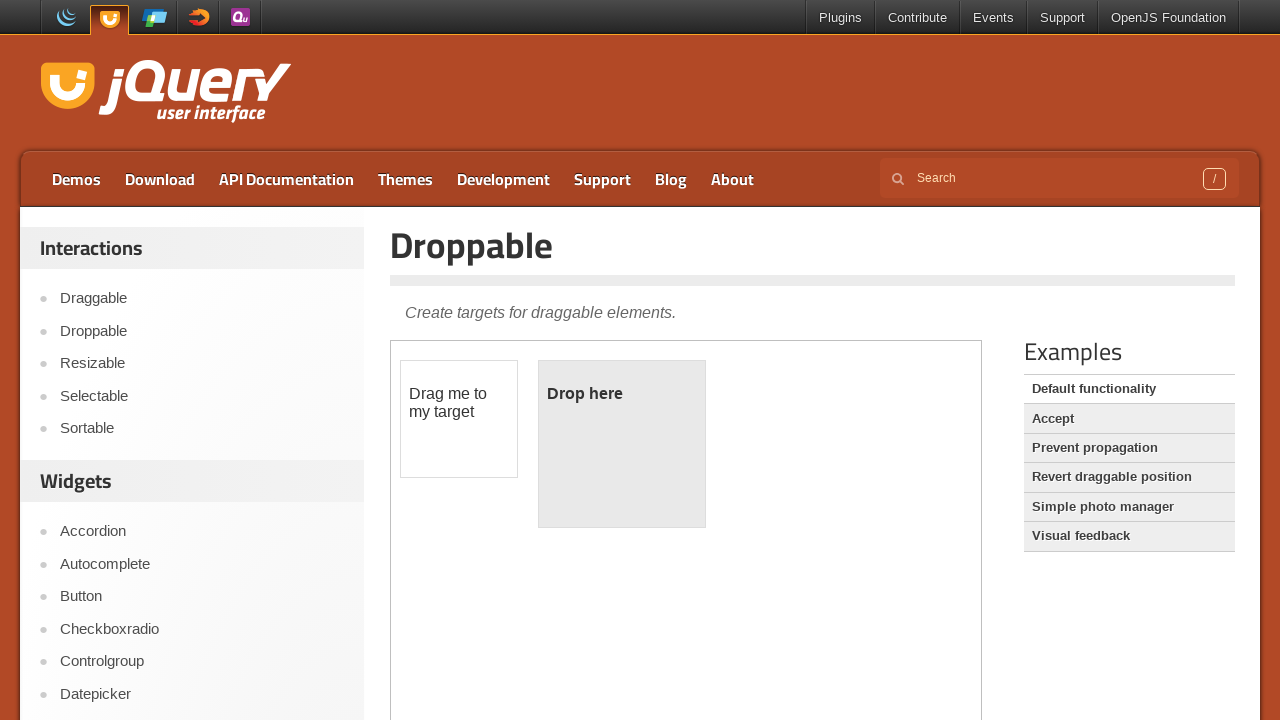

Draggable element loaded and visible
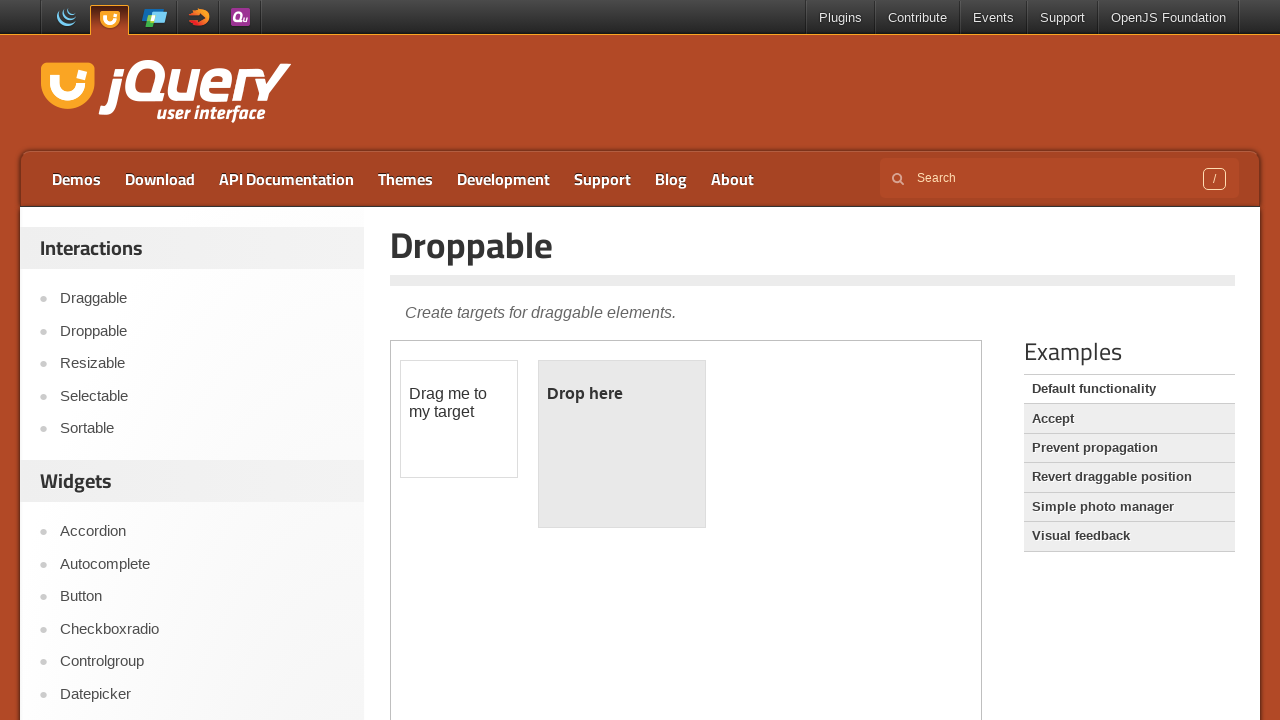

Located draggable element
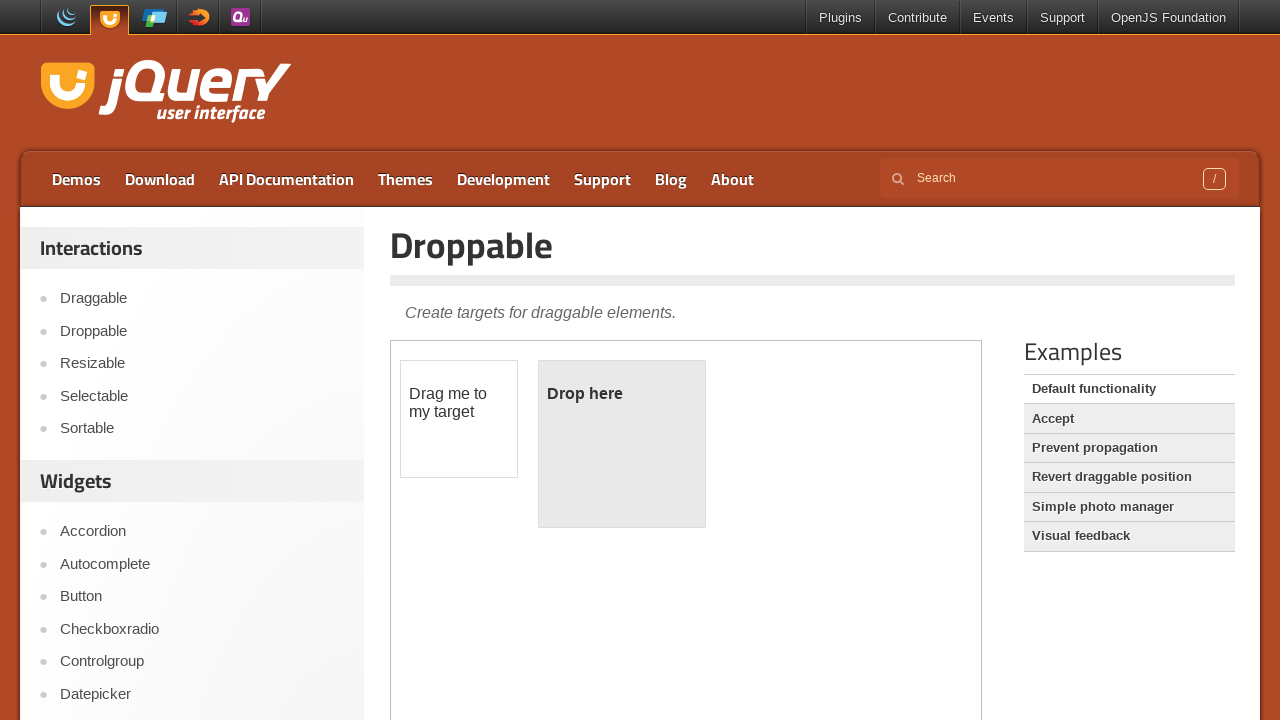

Located droppable target element
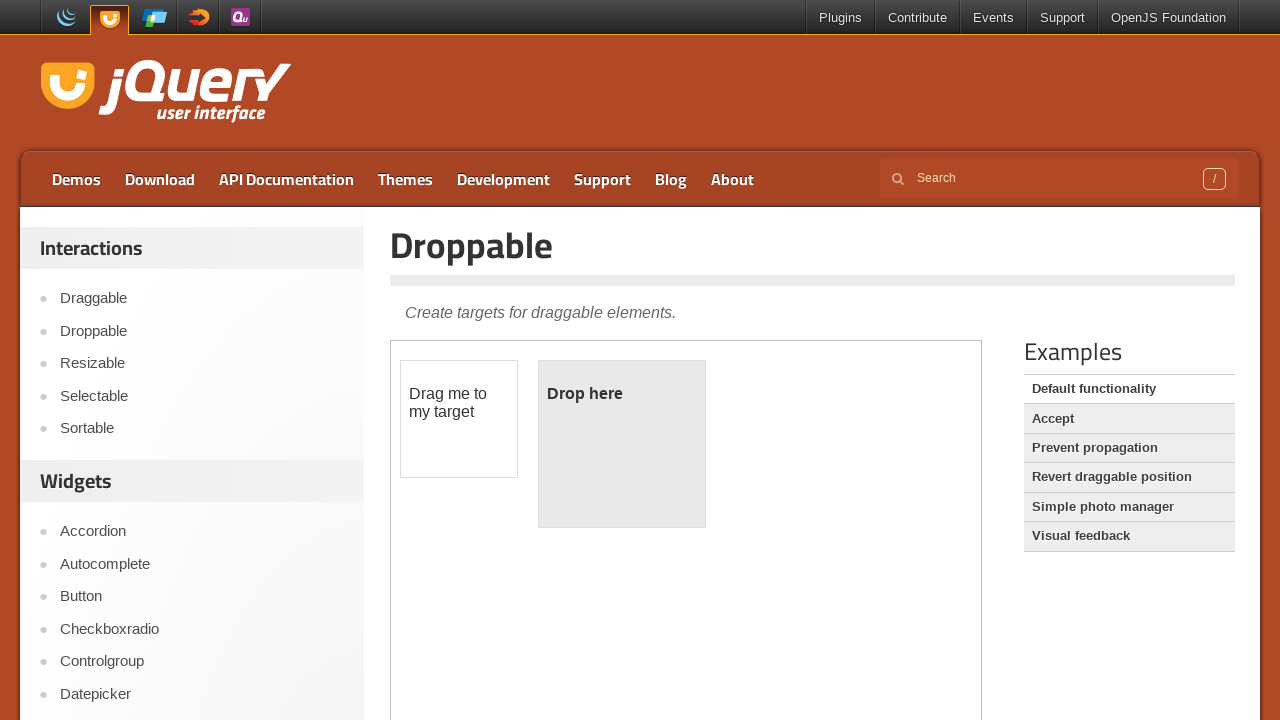

Dragged element onto drop target successfully at (622, 444)
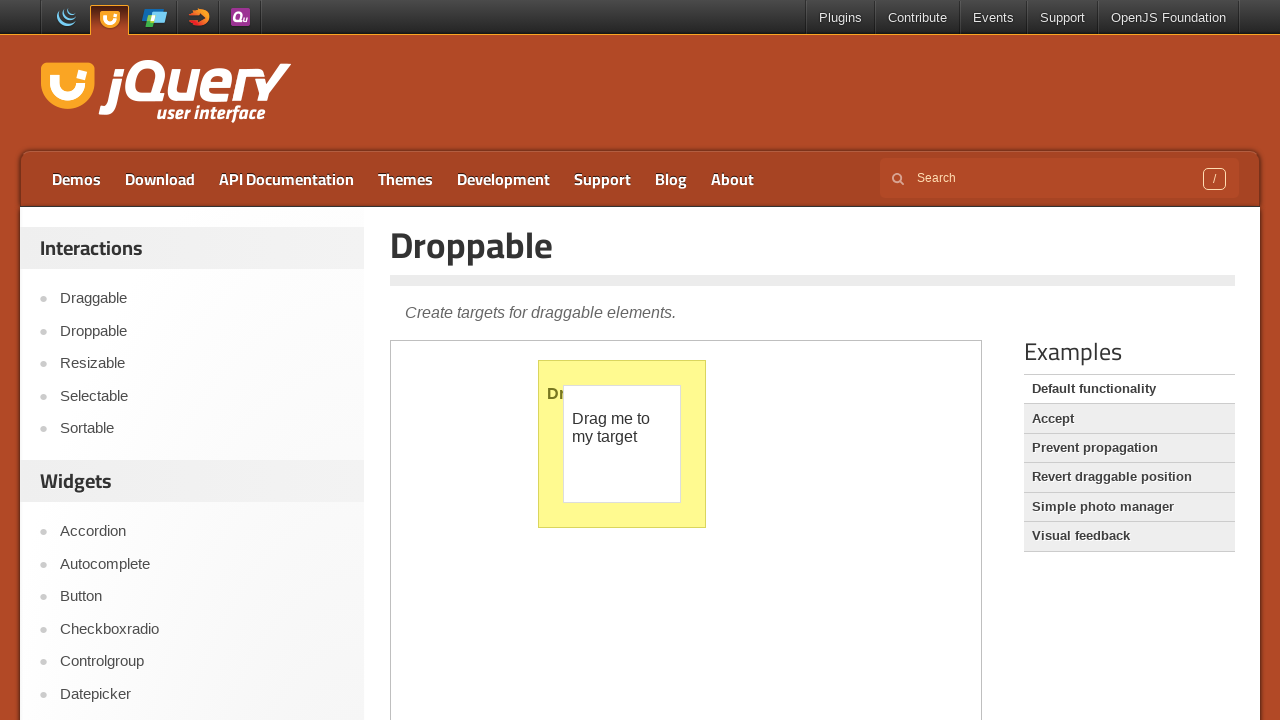

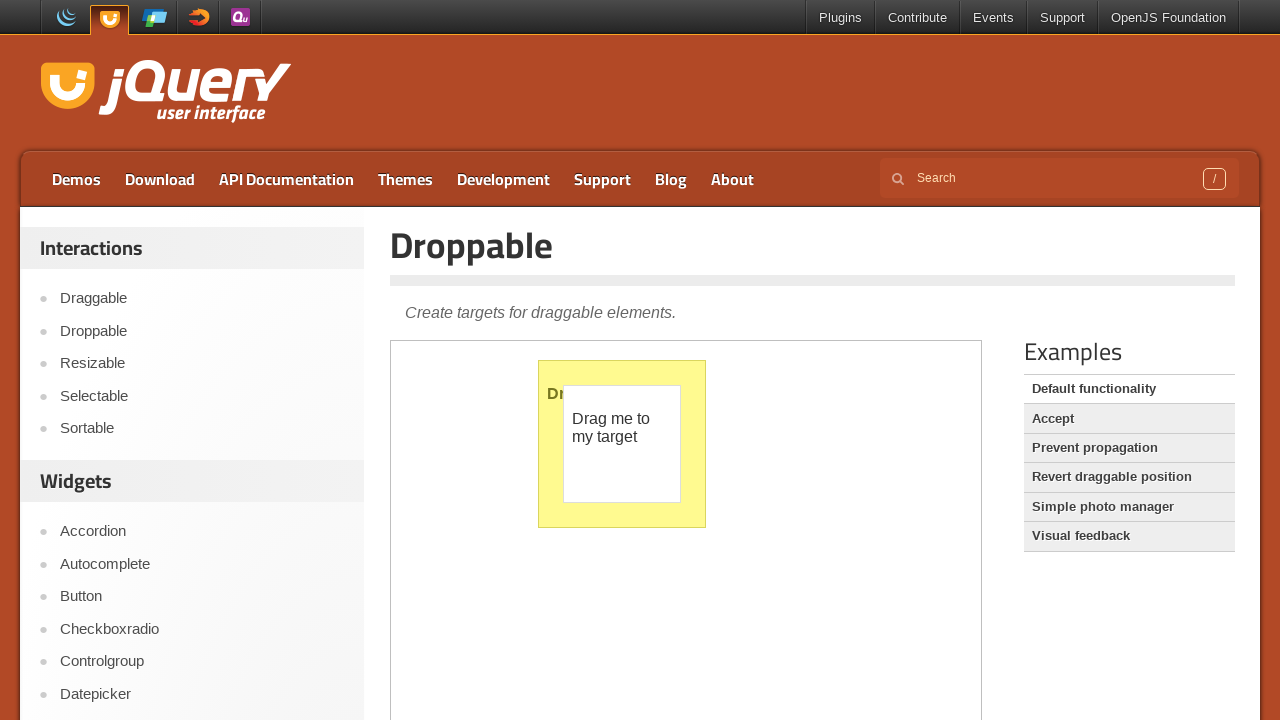